Tests dynamic loading functionality by clicking a start button and waiting for dynamically loaded content to appear

Starting URL: https://the-internet.herokuapp.com/dynamic_loading/2

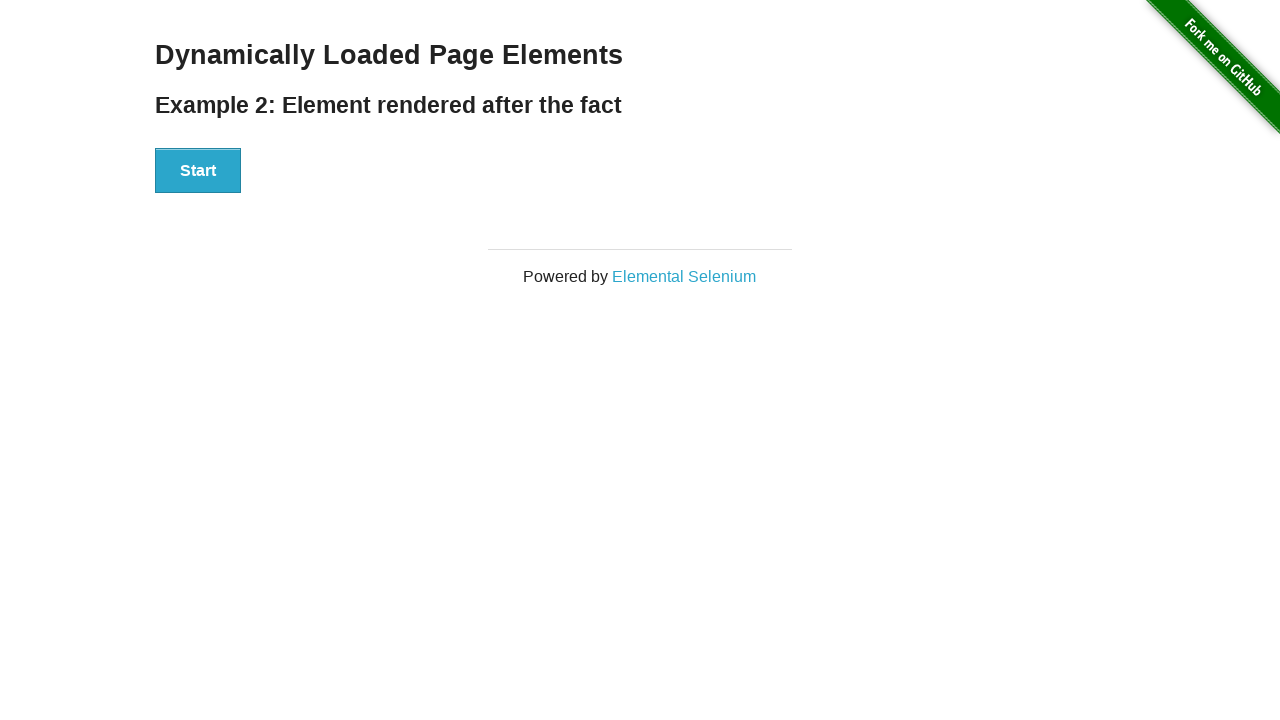

Navigated to dynamic loading test page
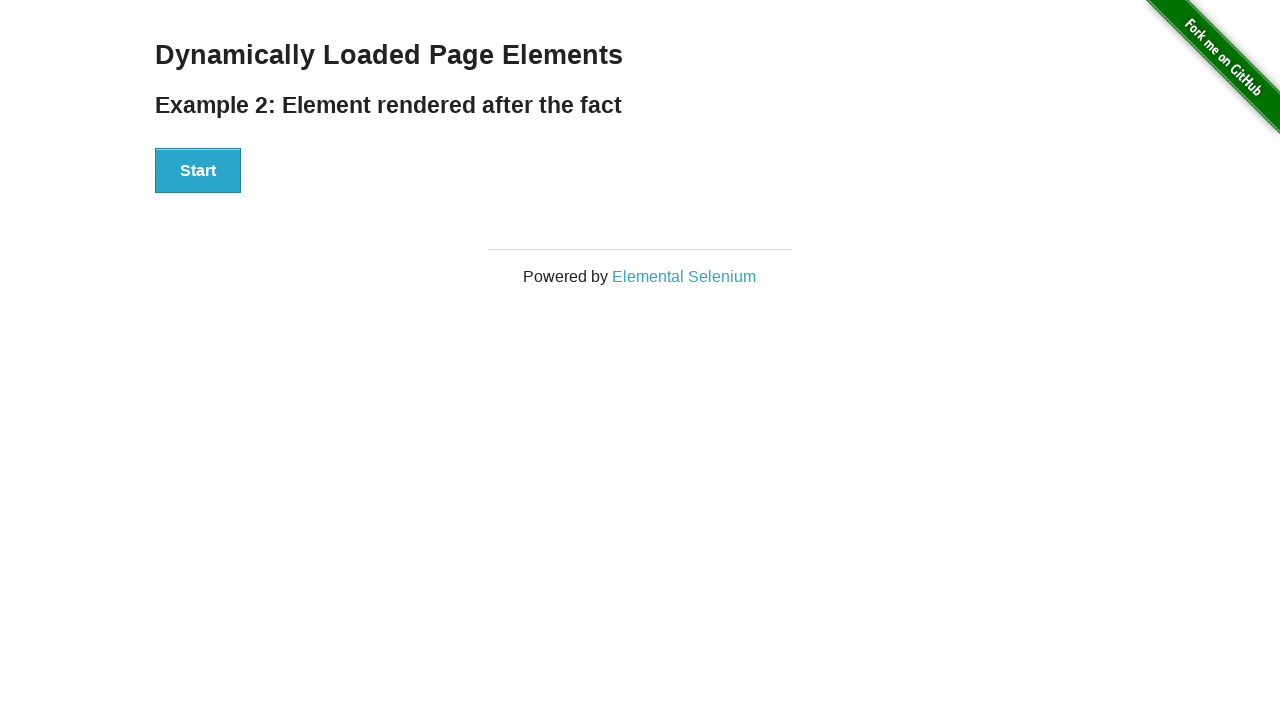

Clicked start button to trigger dynamic loading at (198, 171) on xpath=//*[@id="start"]/button
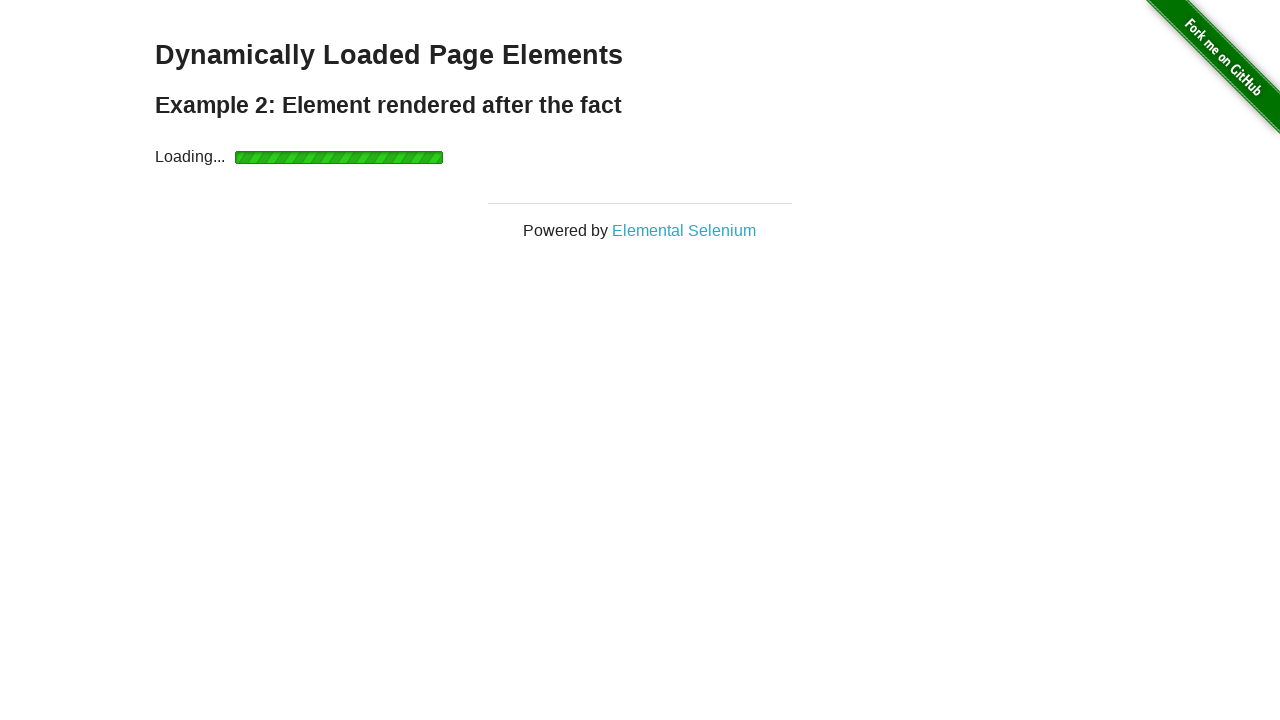

Dynamically loaded content appeared
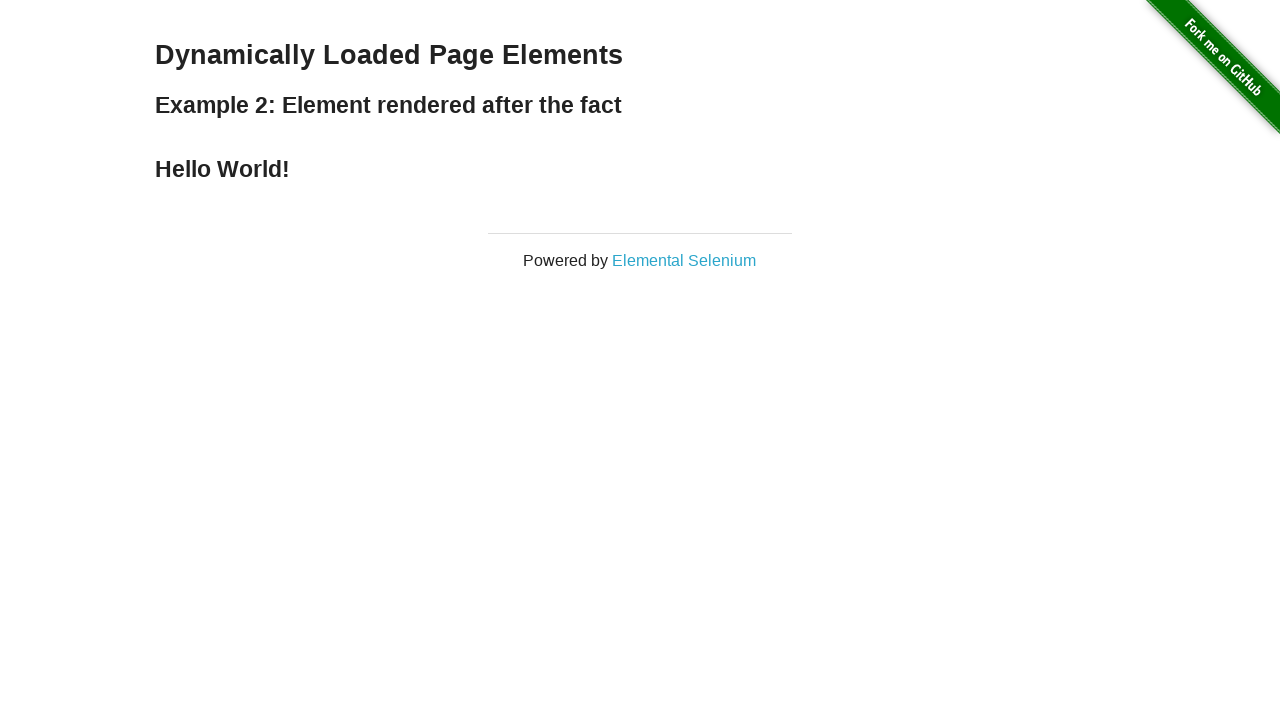

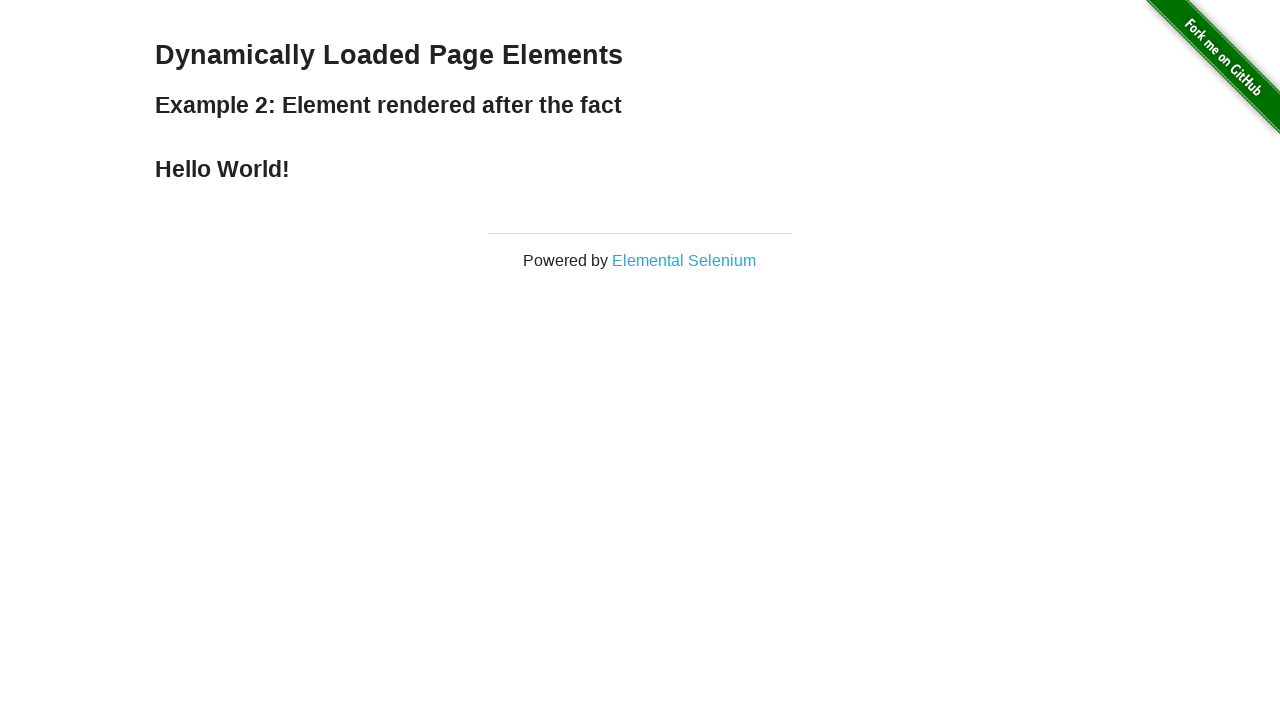